Tests multi-window/tab handling by clicking buttons that open new tabs, switching between windows, and interacting with elements across different browser tabs.

Starting URL: https://skpatro.github.io/demo/links/

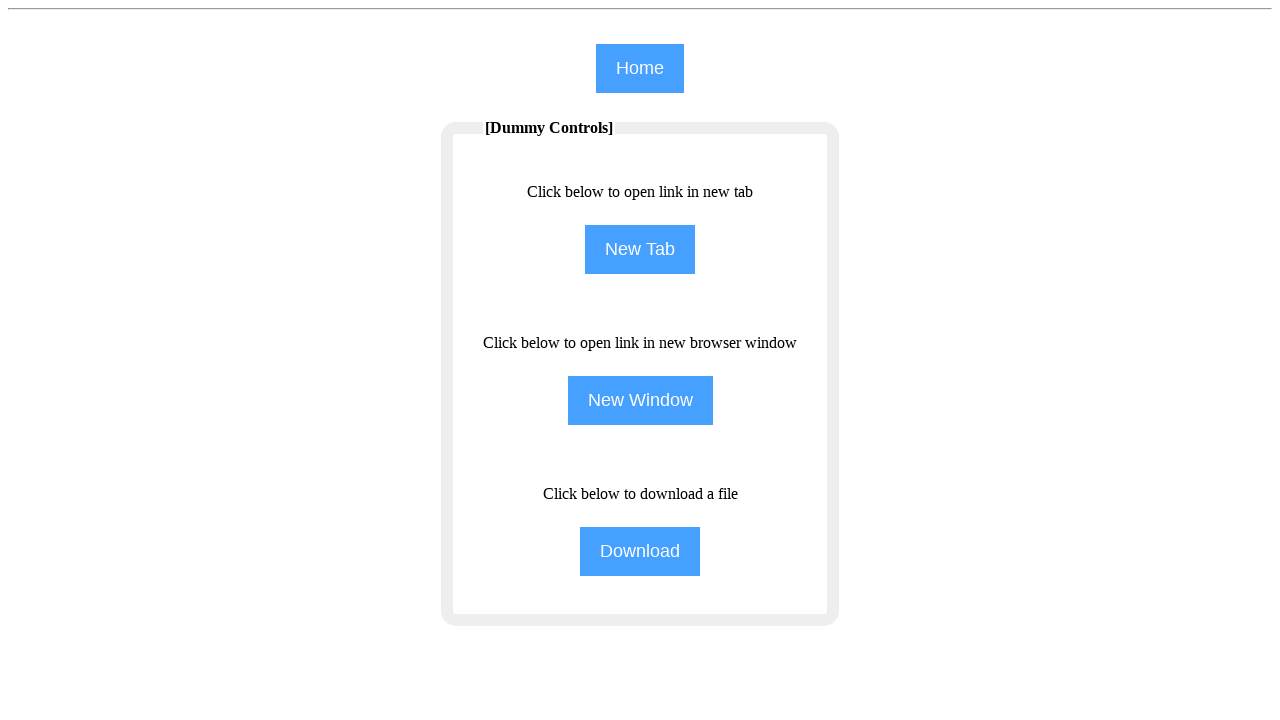

Clicked NewTab button to open new tab at (640, 250) on input[name='NewTab']
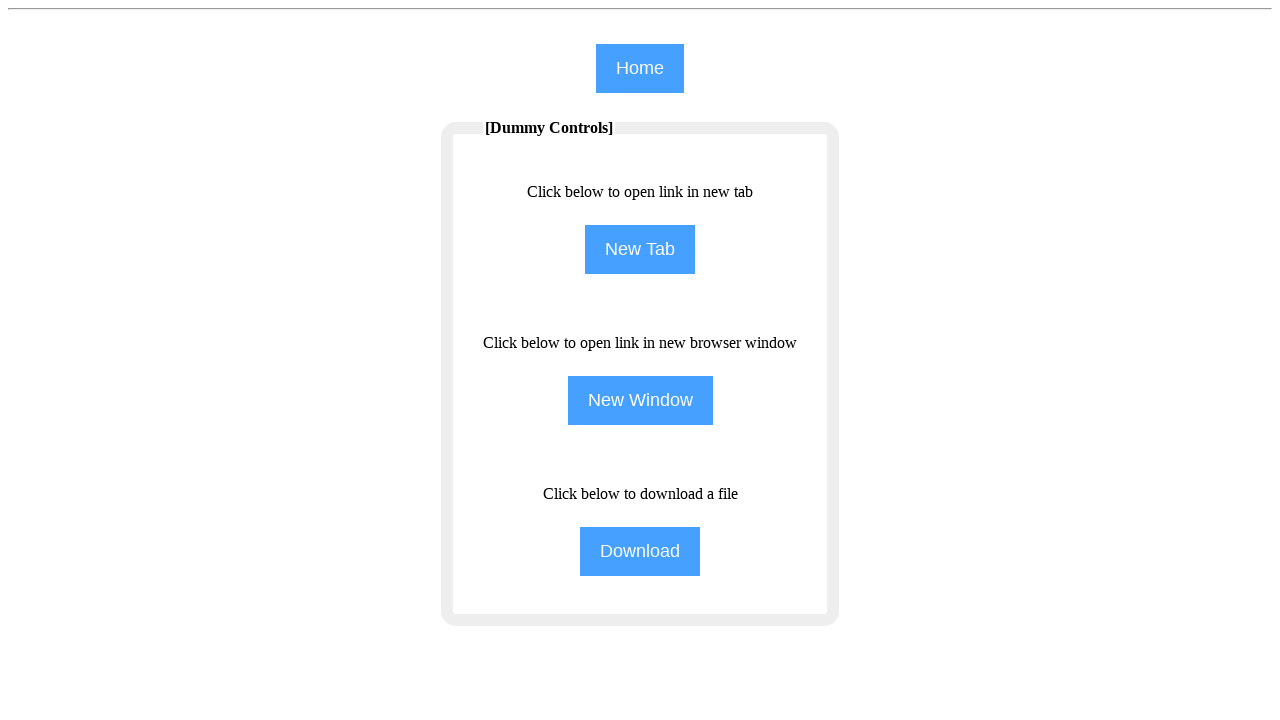

First child page loaded
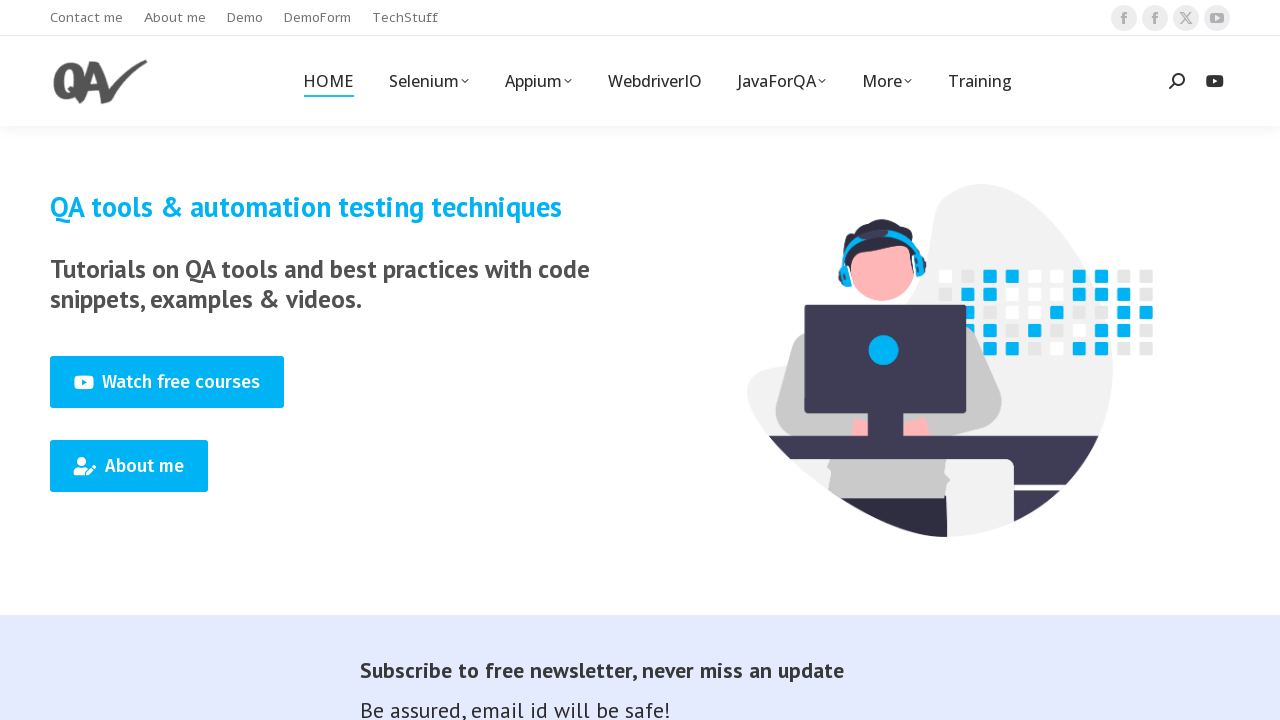

Clicked TechStuff link in first child page at (405, 18) on xpath=//span[text()='TechStuff']
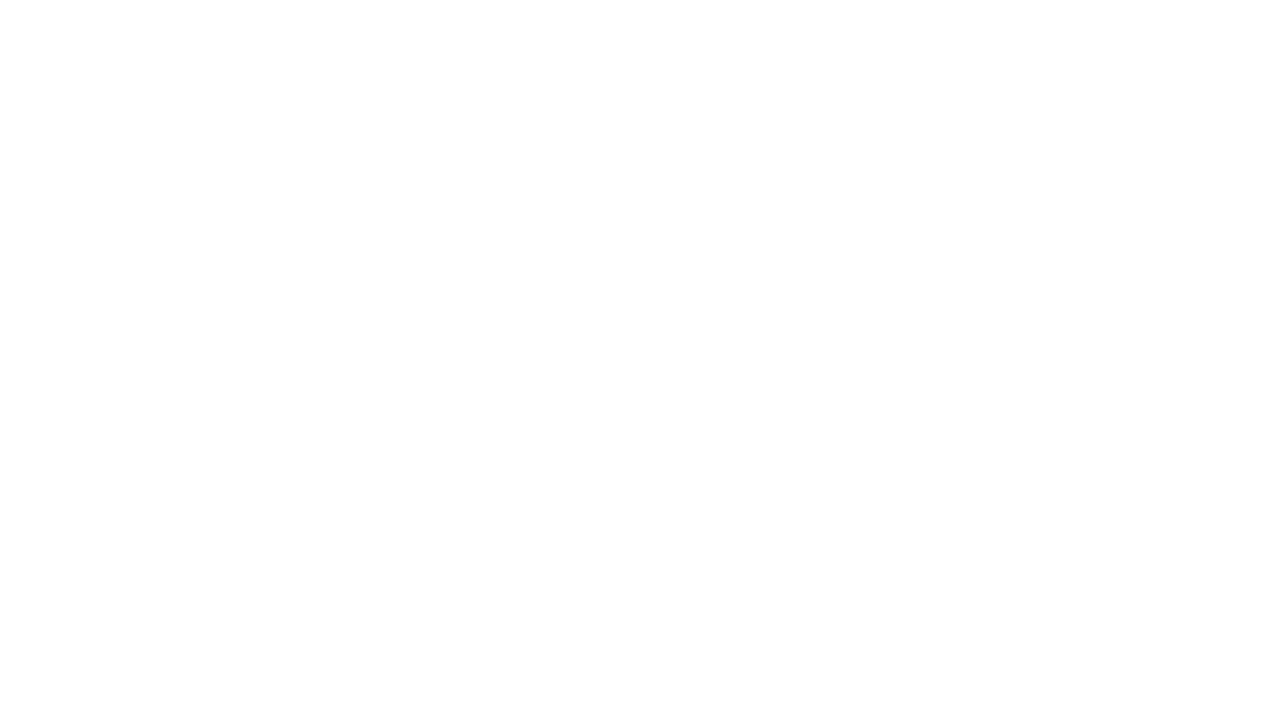

Waited 2 seconds for TechStuff page to load
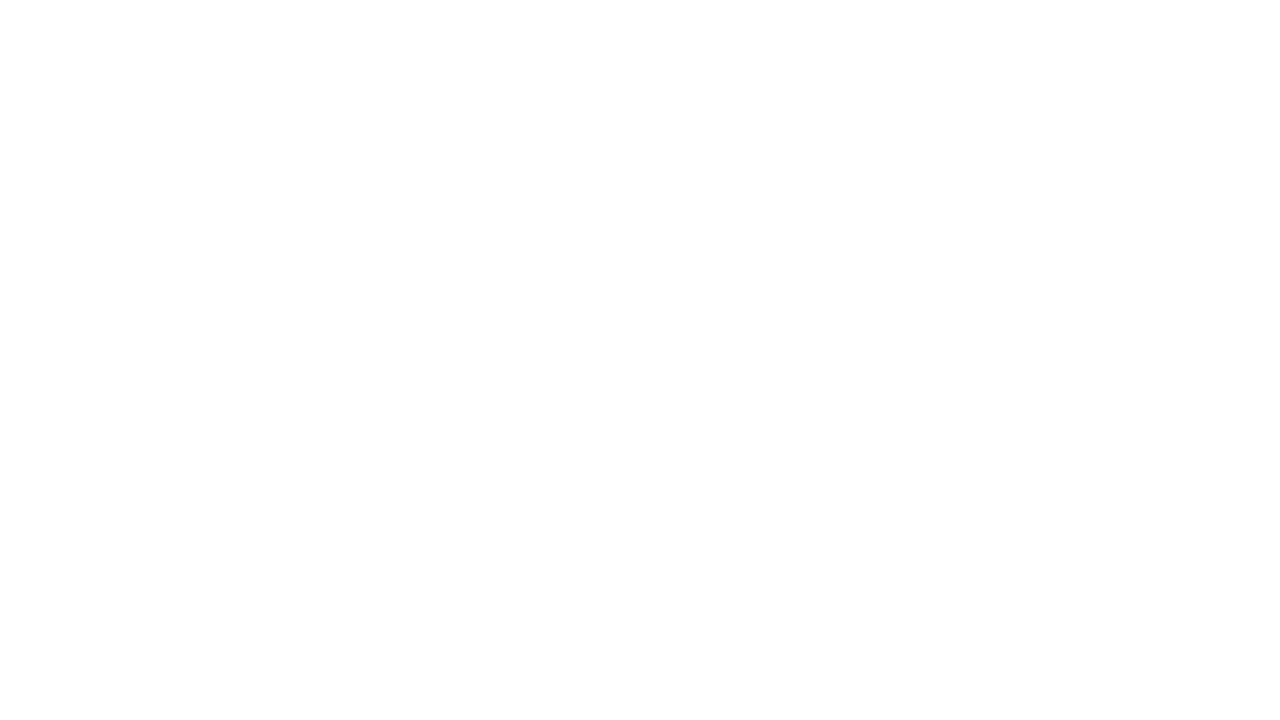

Clicked NewTab button on main page to open second new tab at (640, 250) on input[name='NewTab']
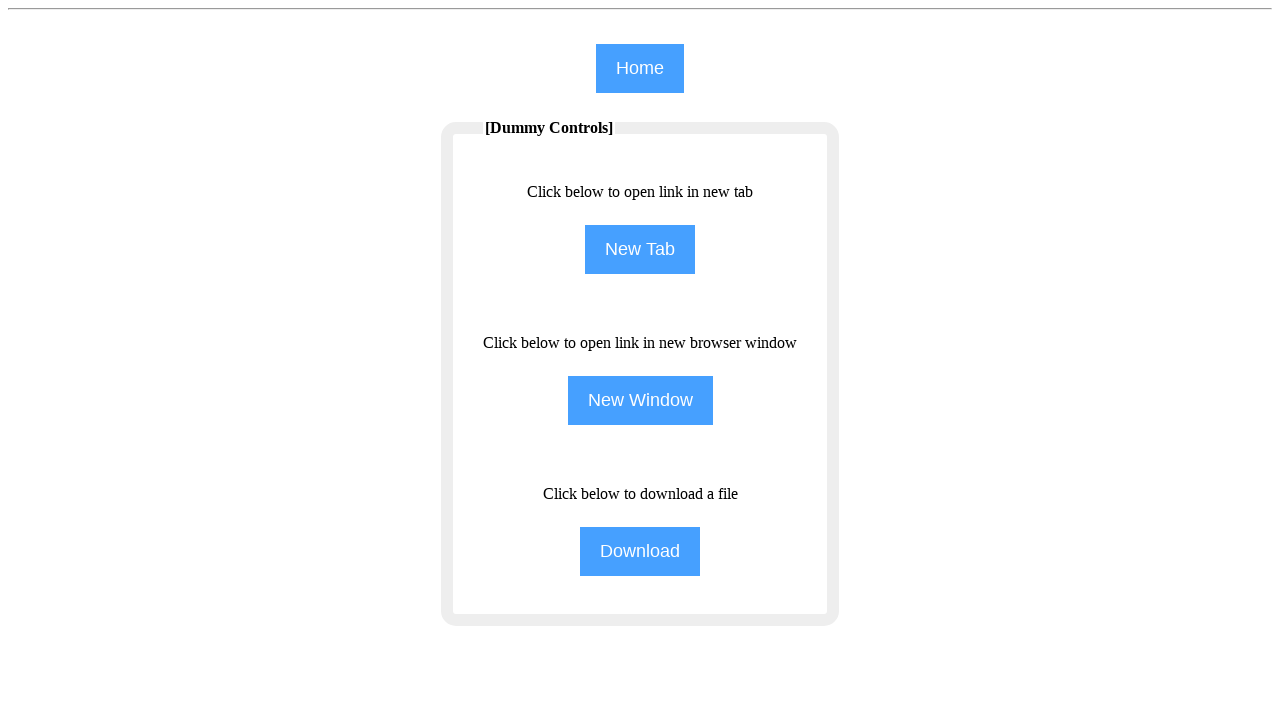

Second child page loaded
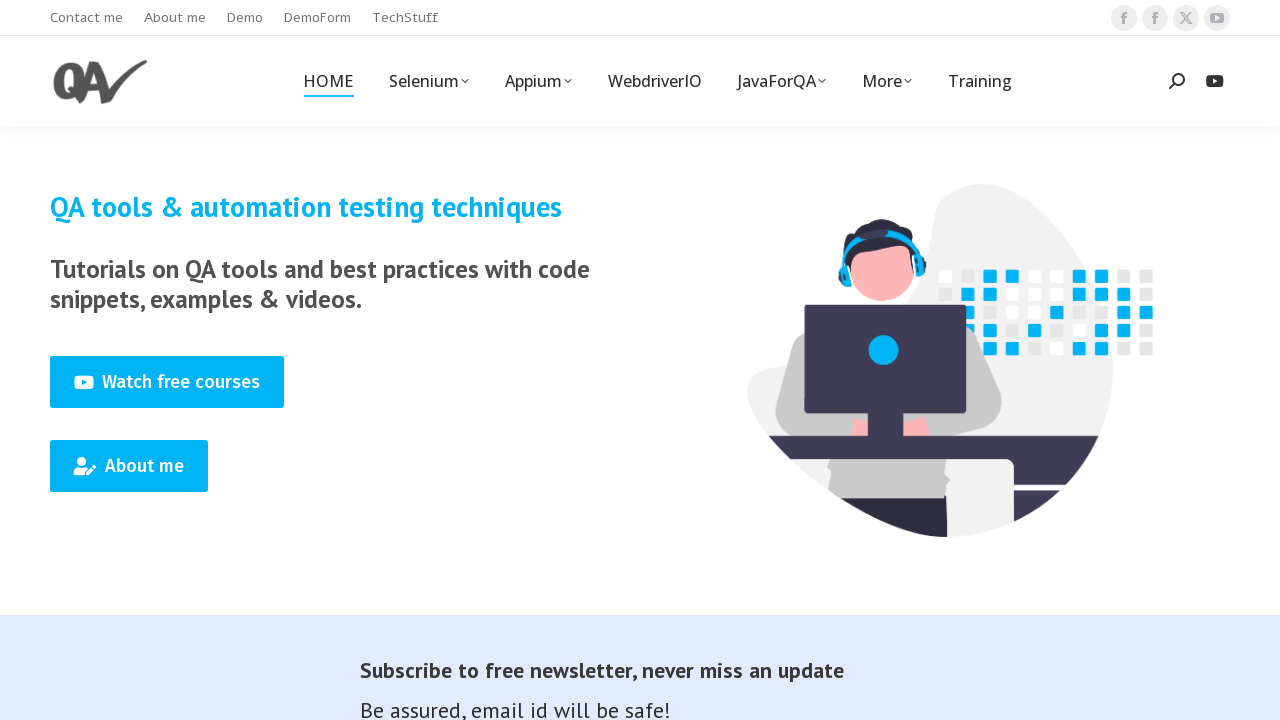

Clicked button with id 'default-btn-e7ee868a2a719787b1d3727d4dc156df' in second child page at (129, 466) on a[id='default-btn-e7ee868a2a719787b1d3727d4dc156df']
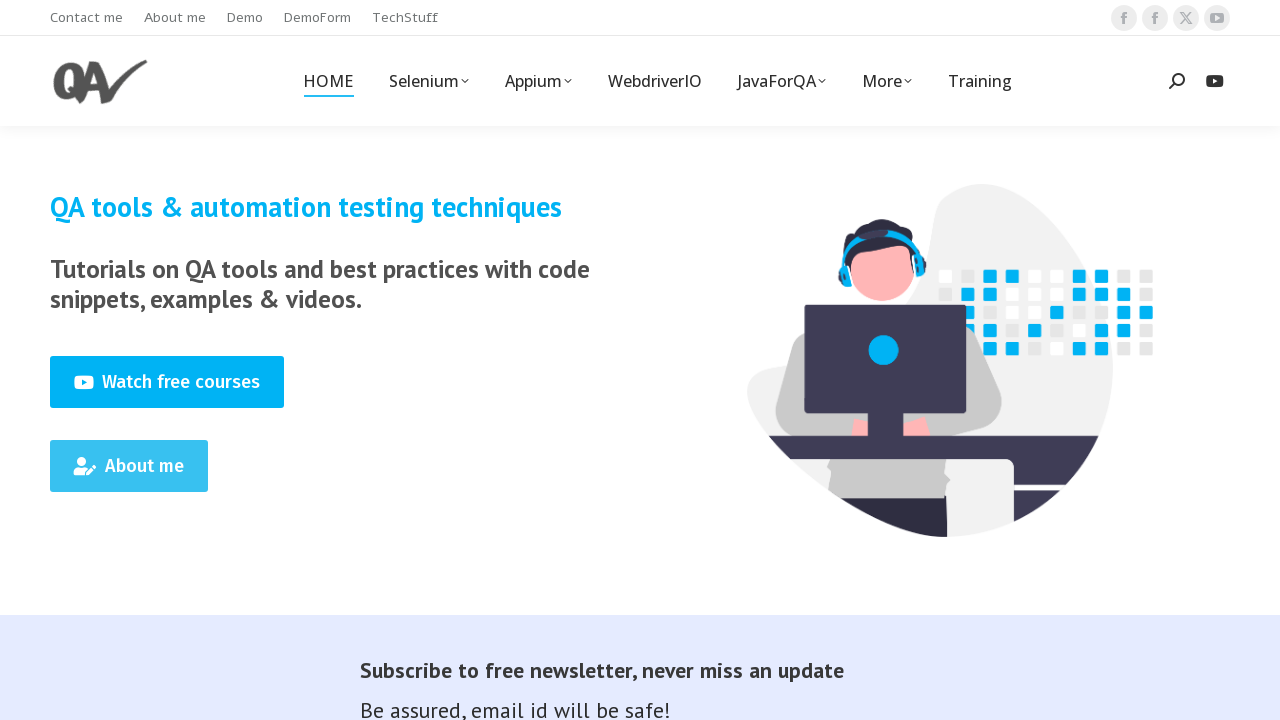

Waited 2 seconds for button action to complete
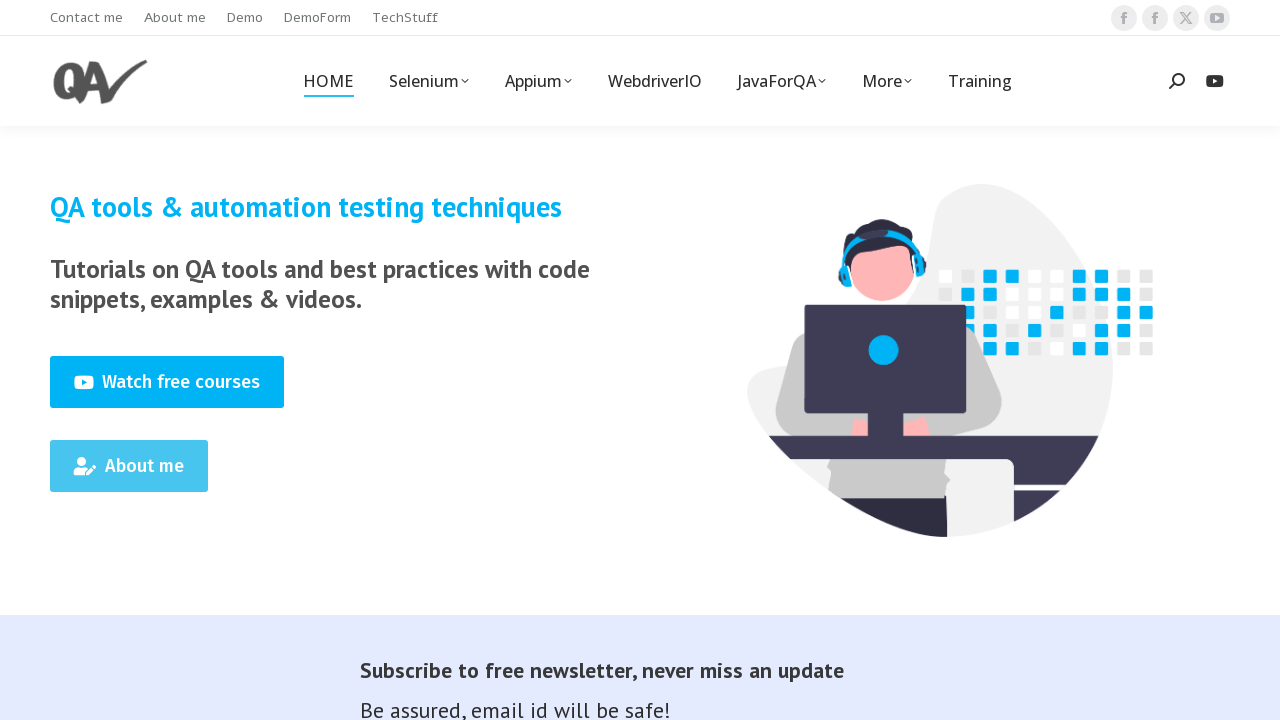

Retrieved all pages from context
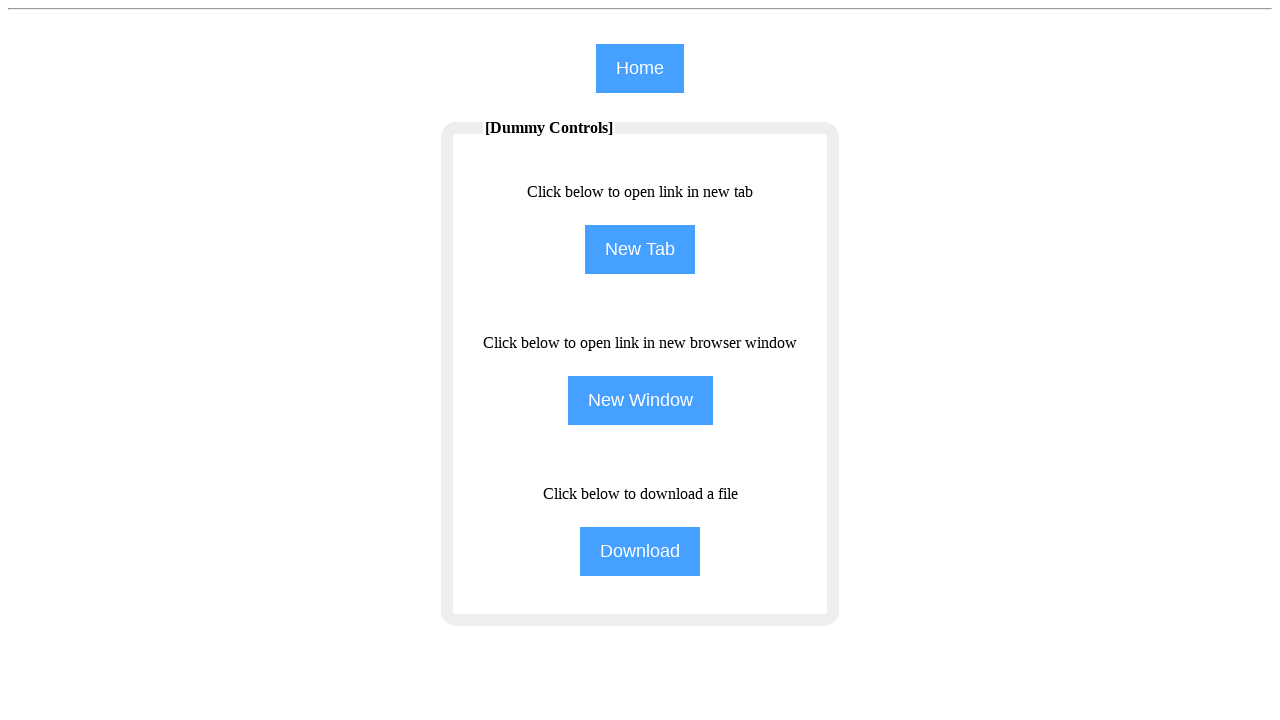

Third child page loaded
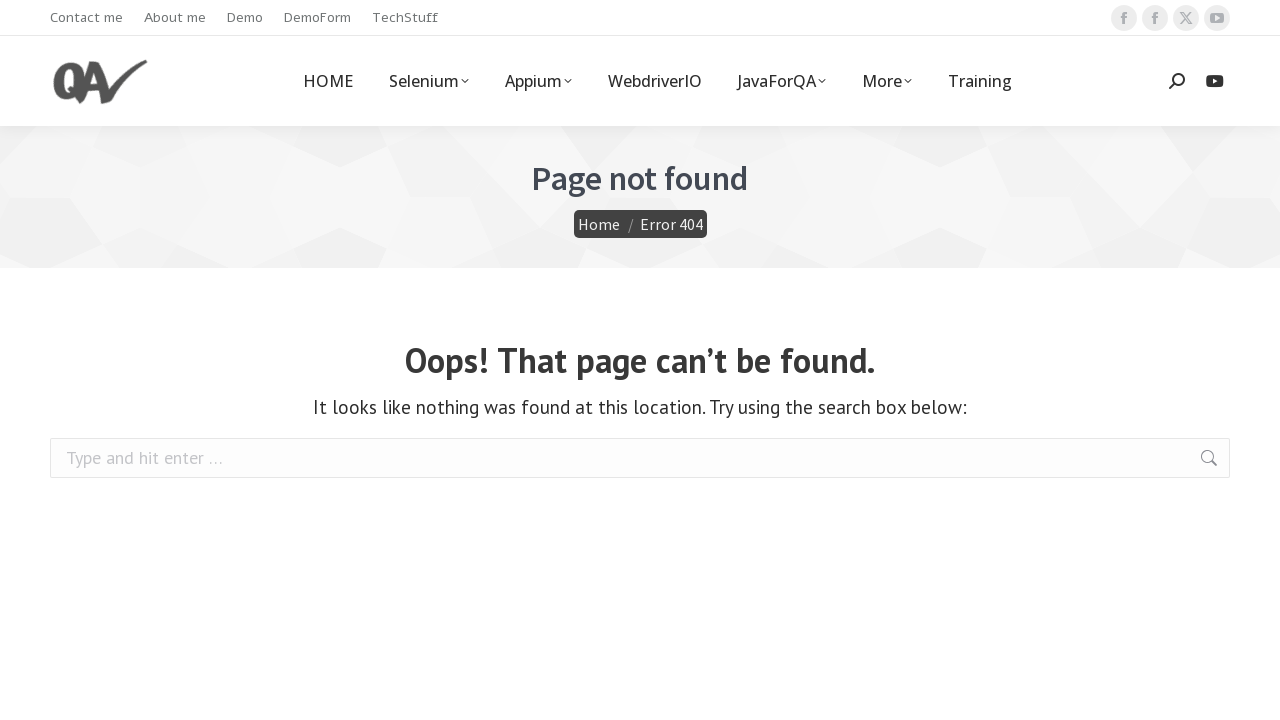

Clicked HOME link in third child page at (328, 81) on xpath=//span[text()='HOME']
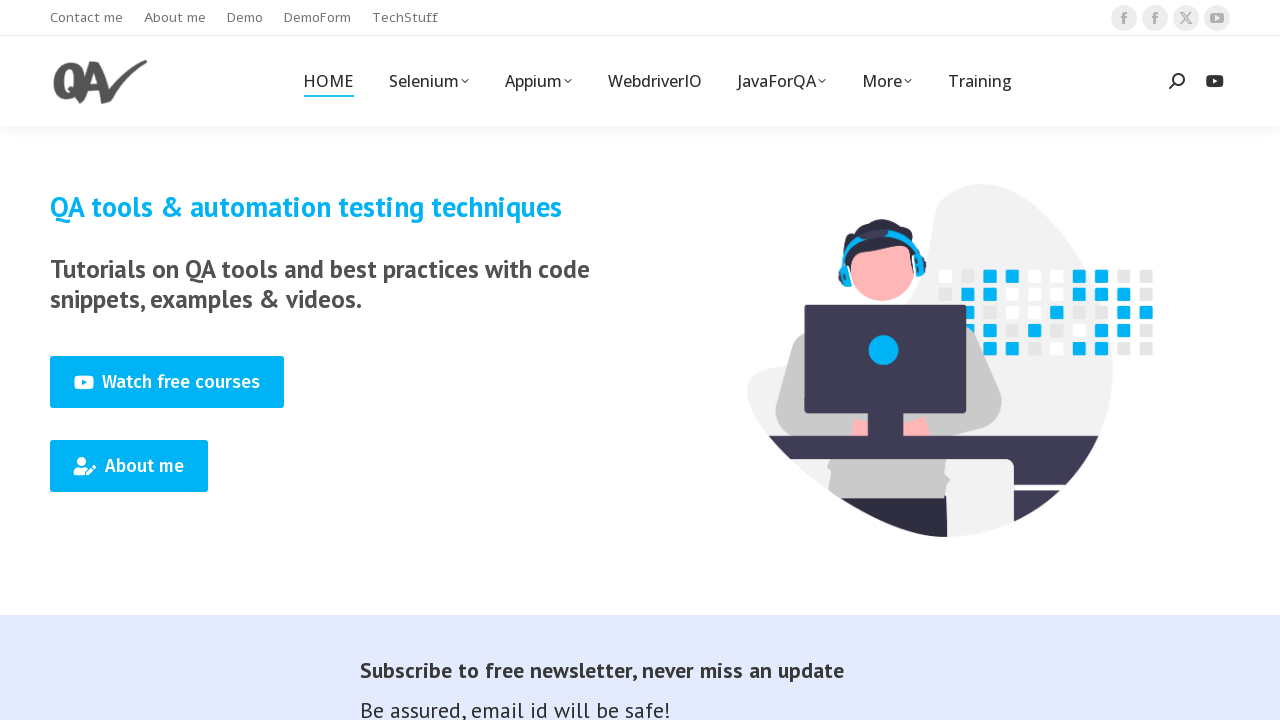

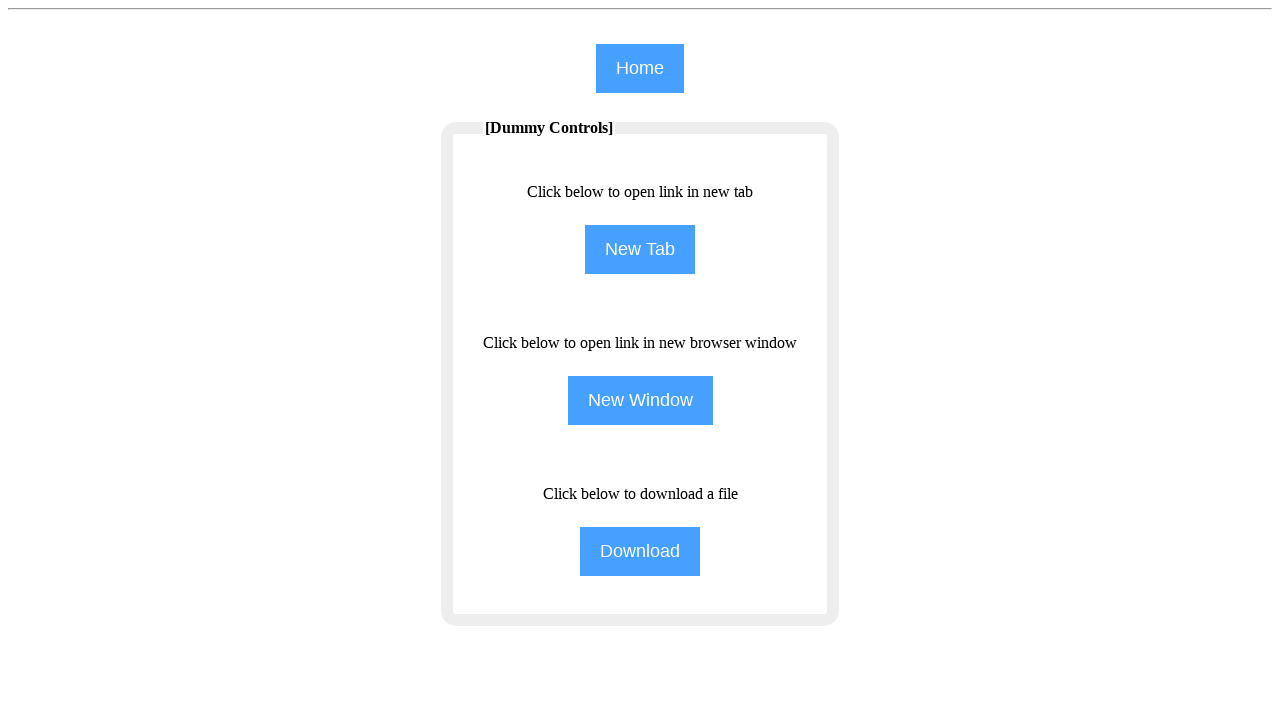